Tests mouse click events including single click, double click, and right click on a designated click area, verifying the click type is displayed correctly.

Starting URL: https://play1.automationcamp.ir/mouse_events.html

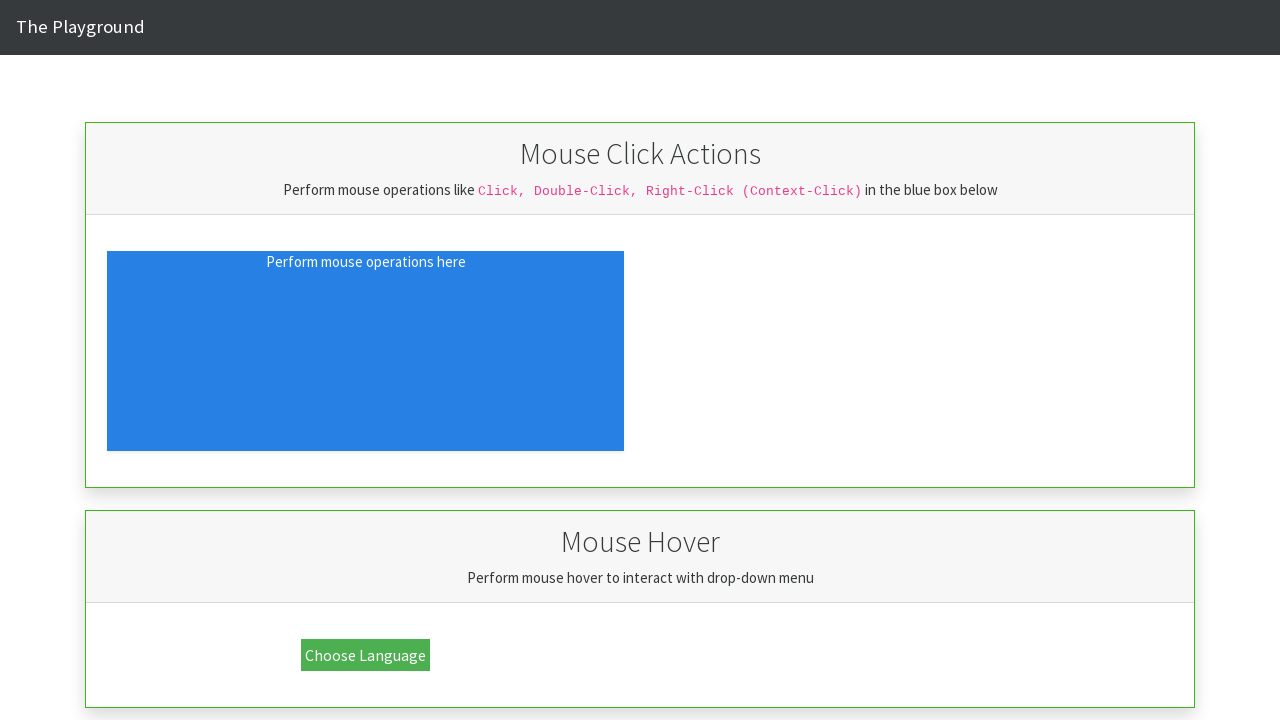

Performed single click on click area at (366, 351) on #click_area
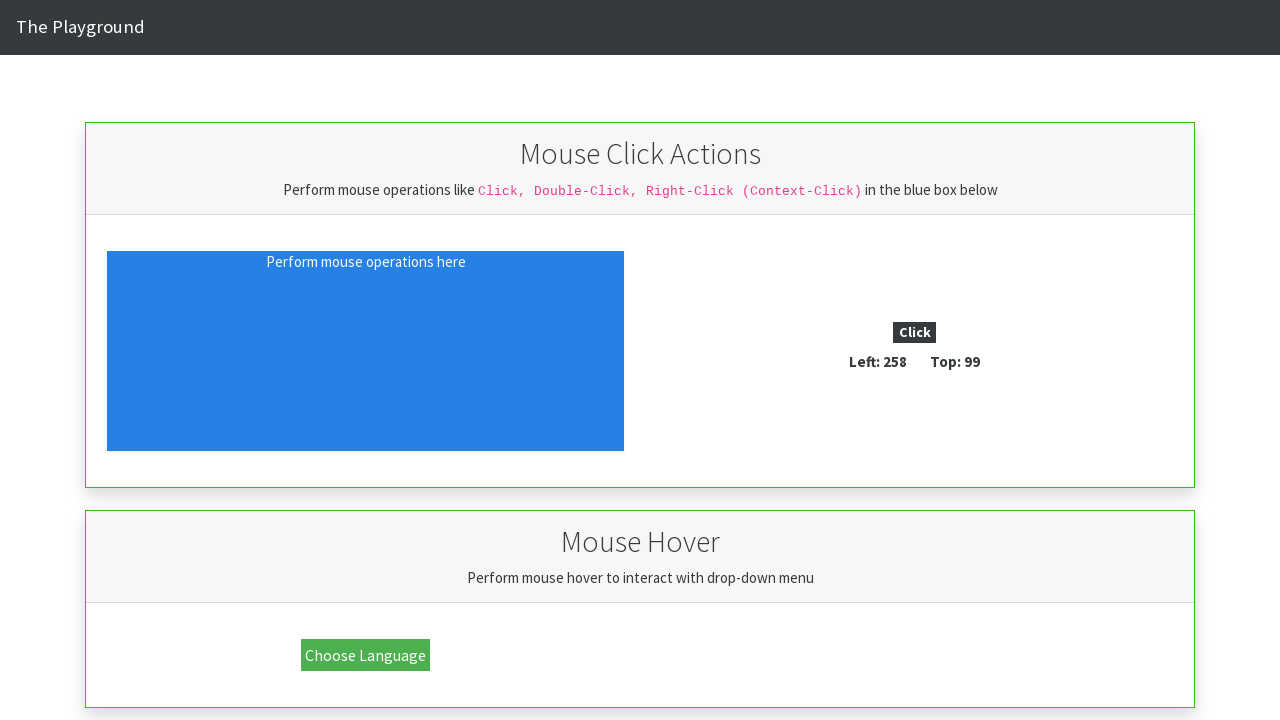

Verified single click event displayed correctly
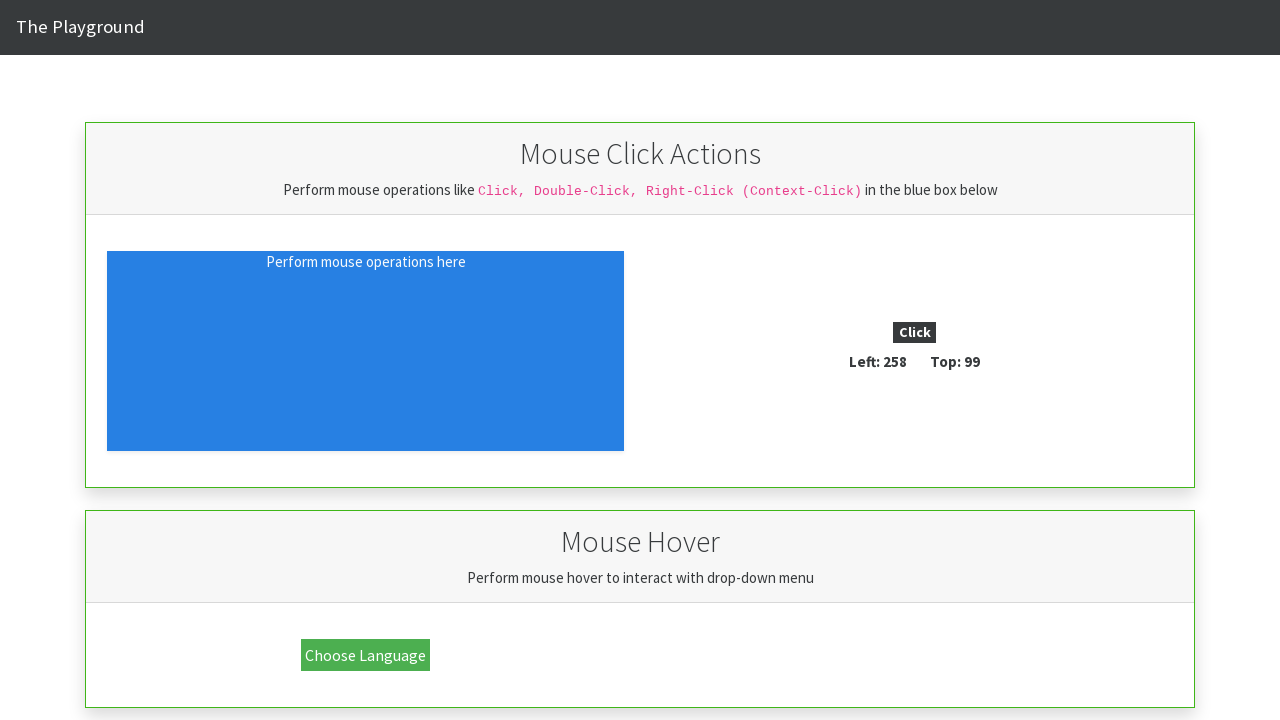

Performed double click on click area at (366, 351) on #click_area
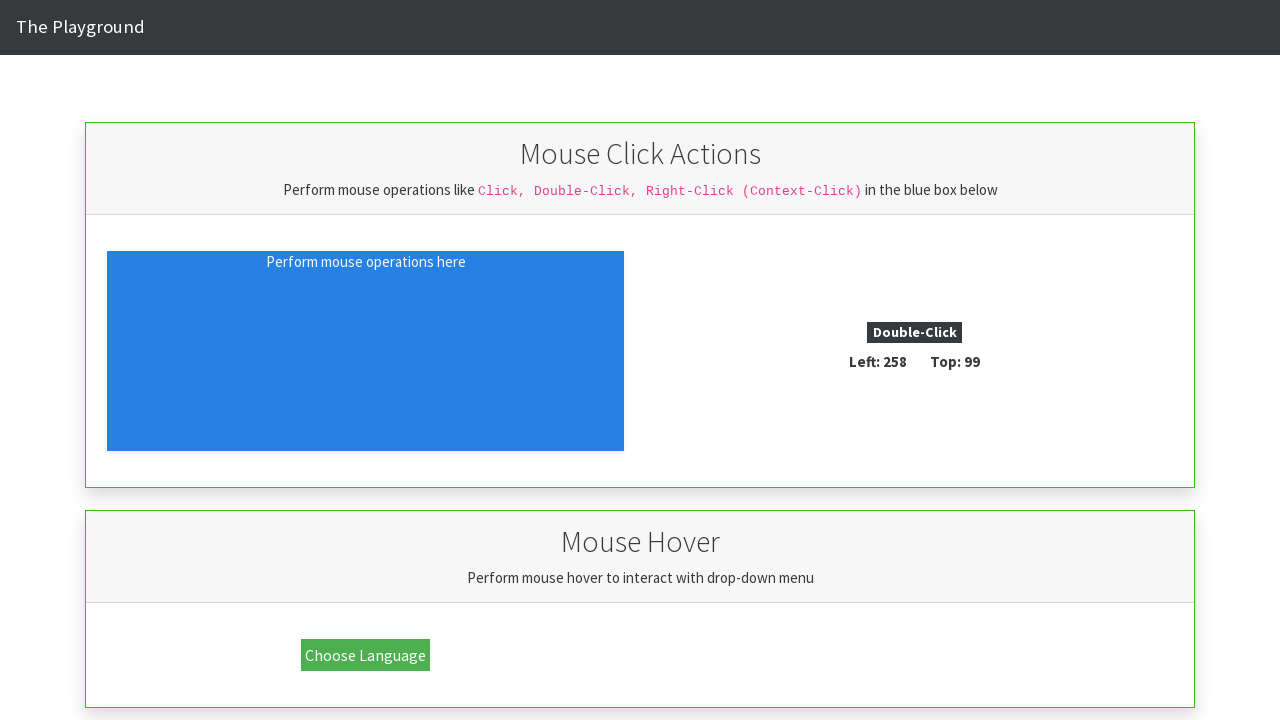

Verified double click event displayed correctly
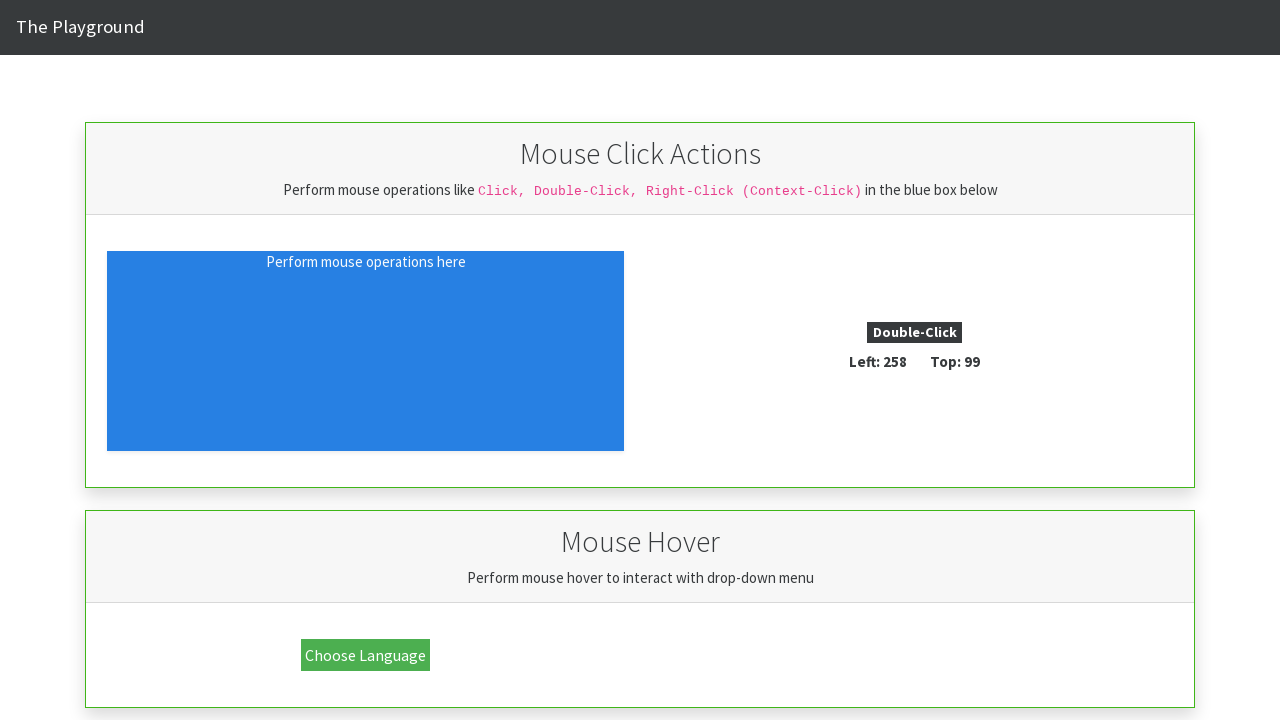

Performed right click on click area at (366, 351) on #click_area
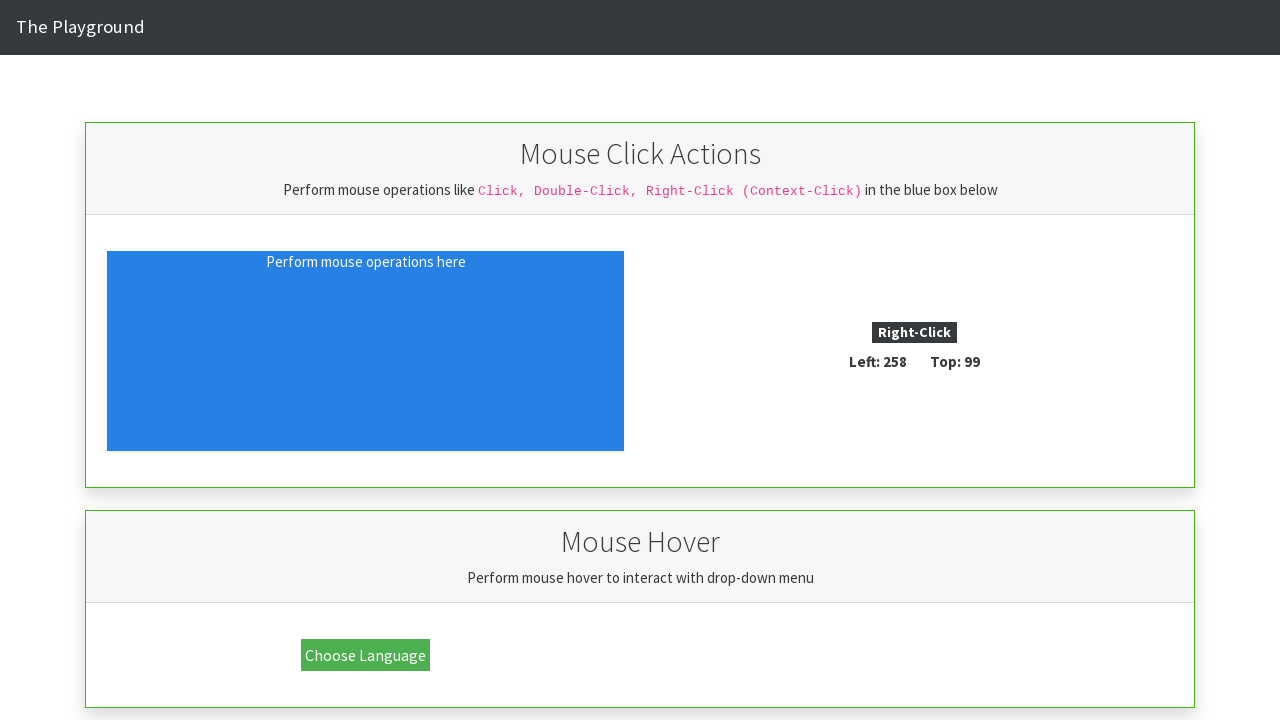

Verified right click event displayed correctly
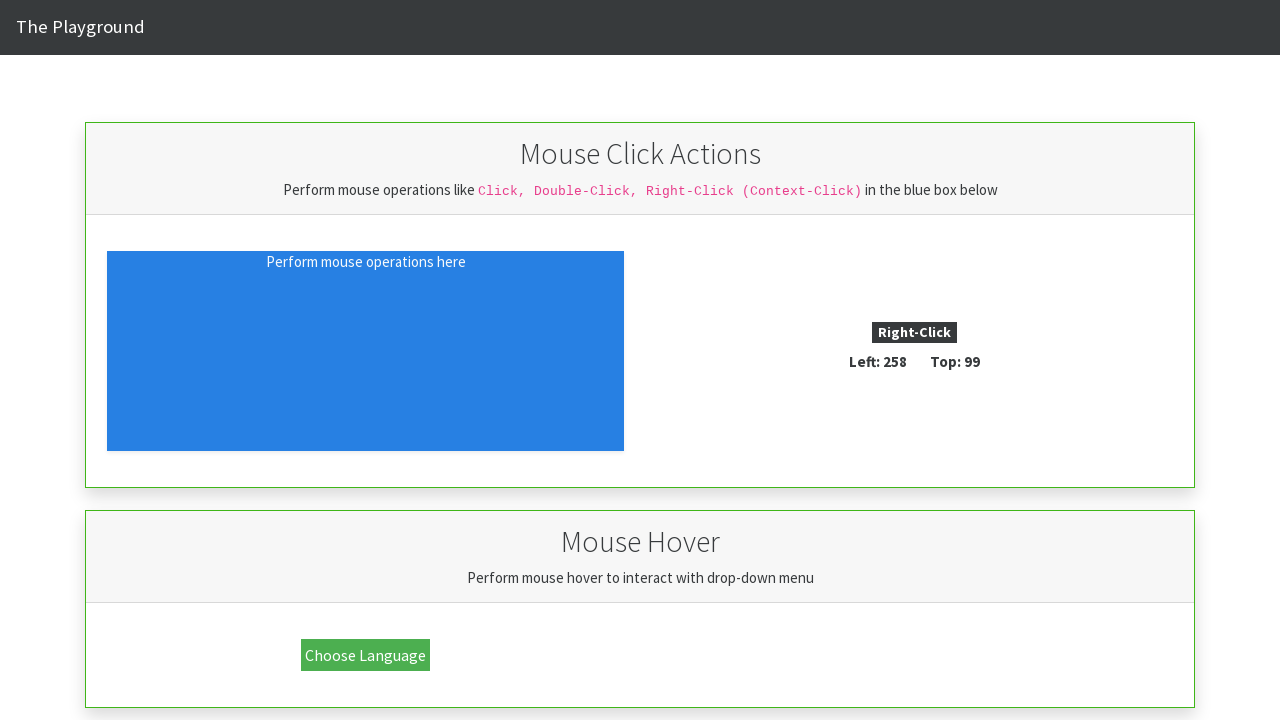

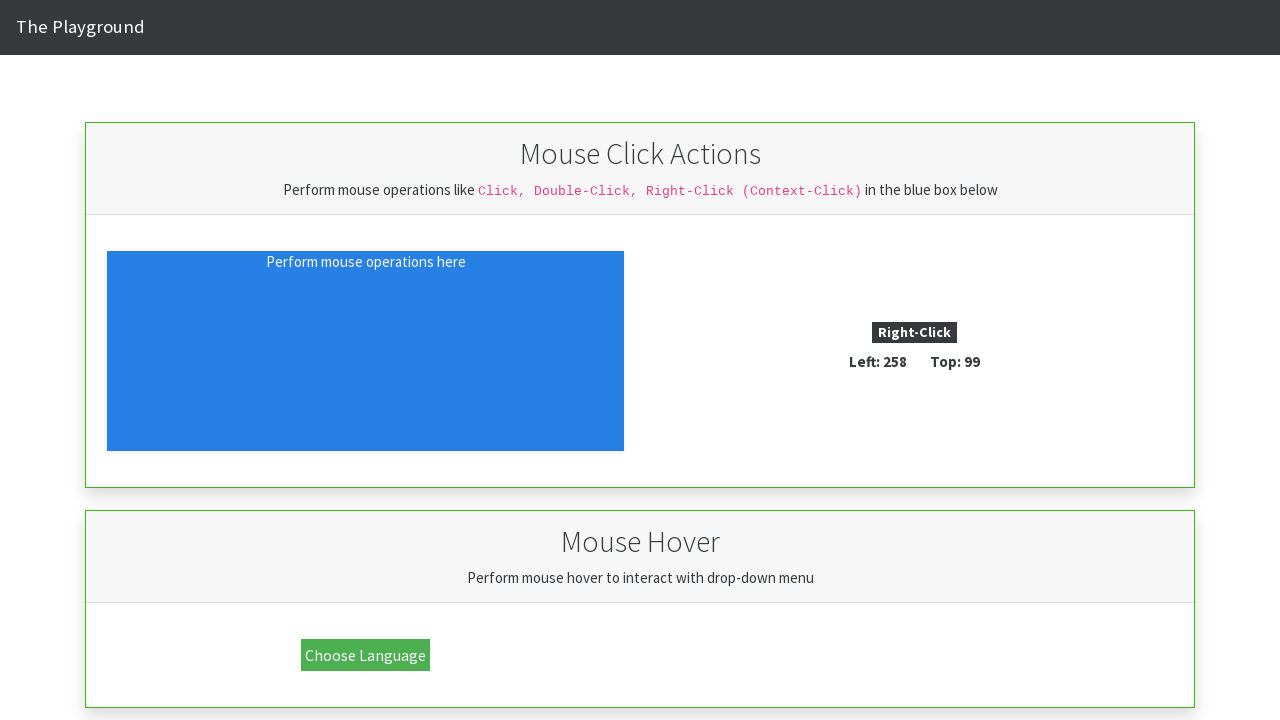